Tests navigation by clicking a link with a mathematically calculated text value, then fills out a form with first name, last name, city, and country fields and submits it.

Starting URL: http://suninjuly.github.io/find_link_text

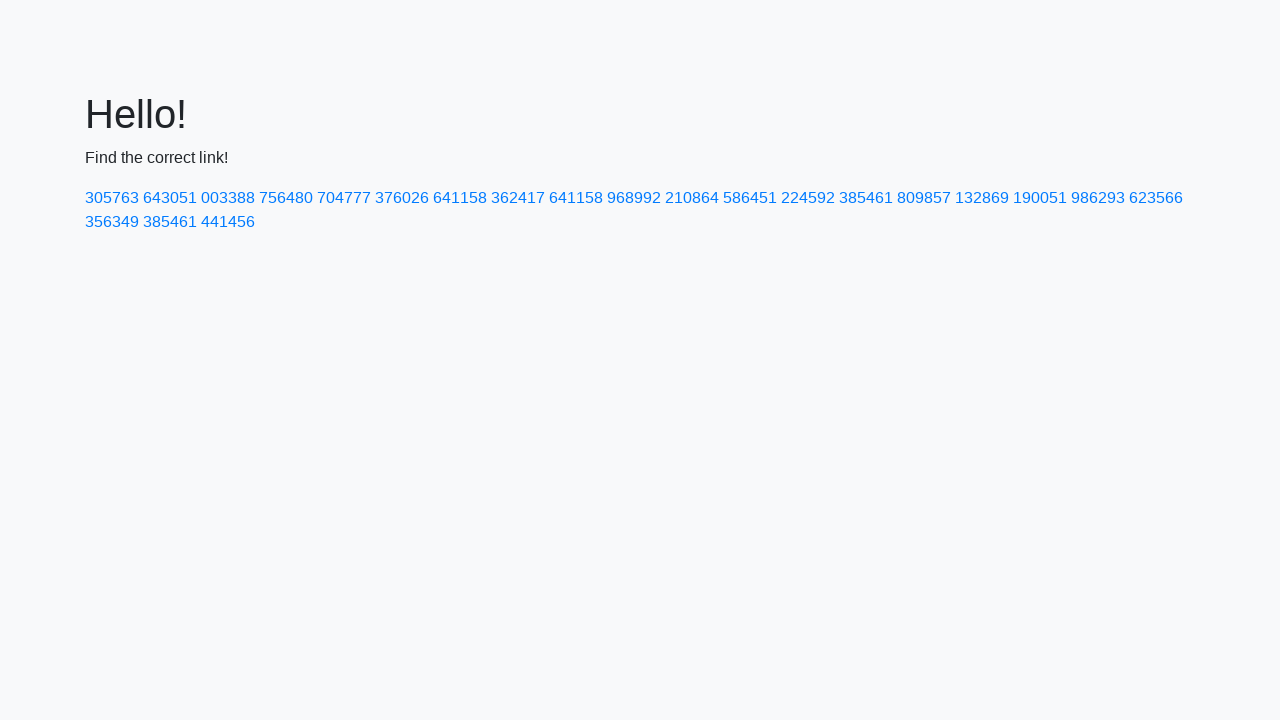

Clicked link with mathematically calculated text value: 224592 at (808, 198) on text=224592
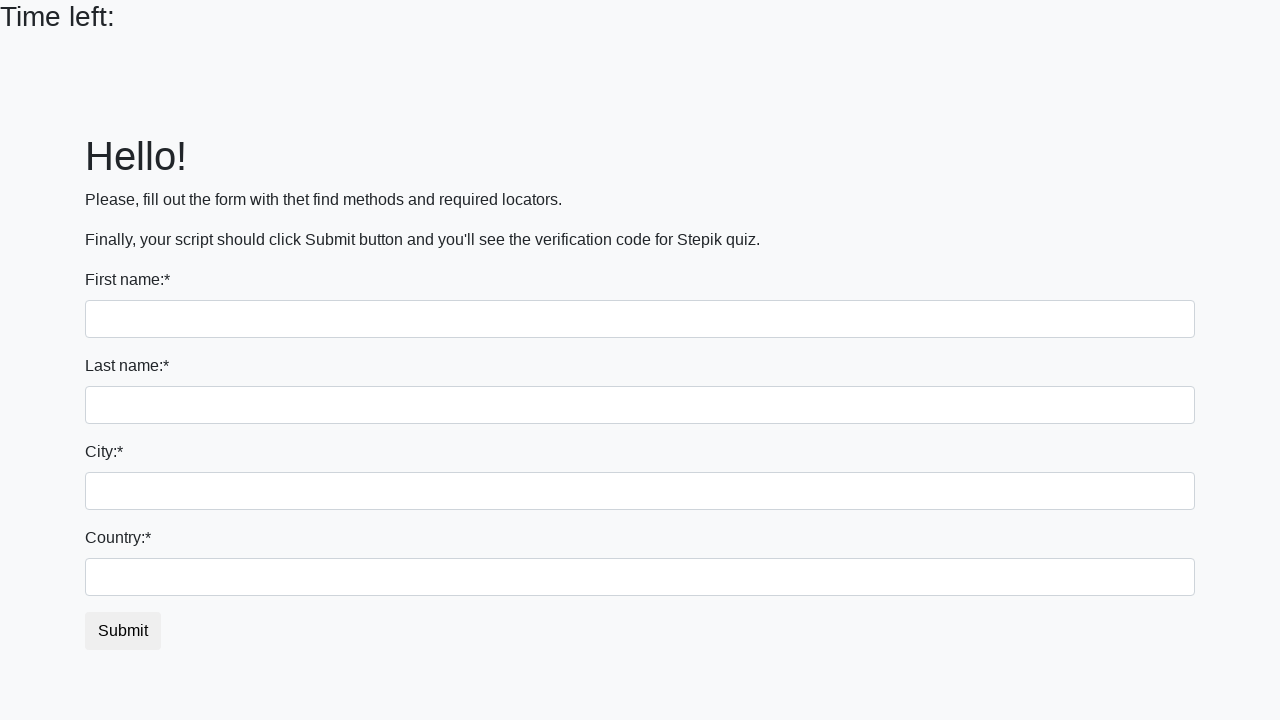

Filled first name field with 'Ivan' on input[name='first_name']
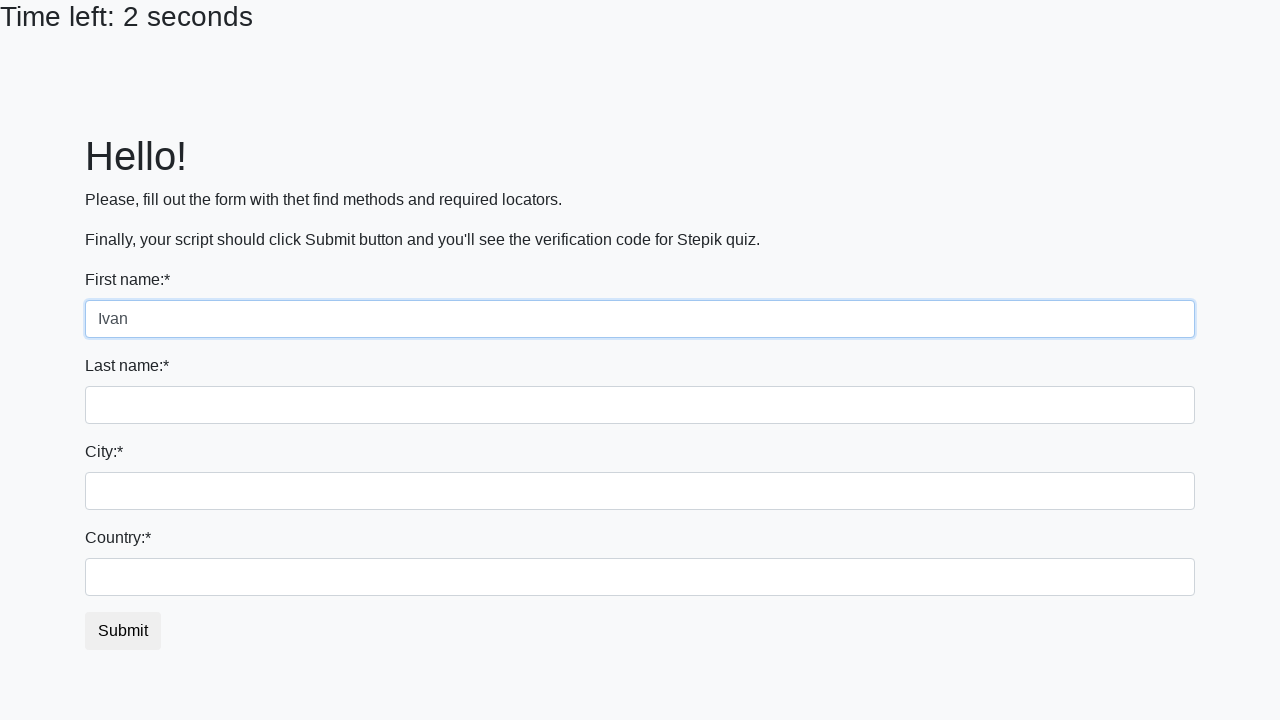

Filled last name field with 'Petrov' on input[name='last_name']
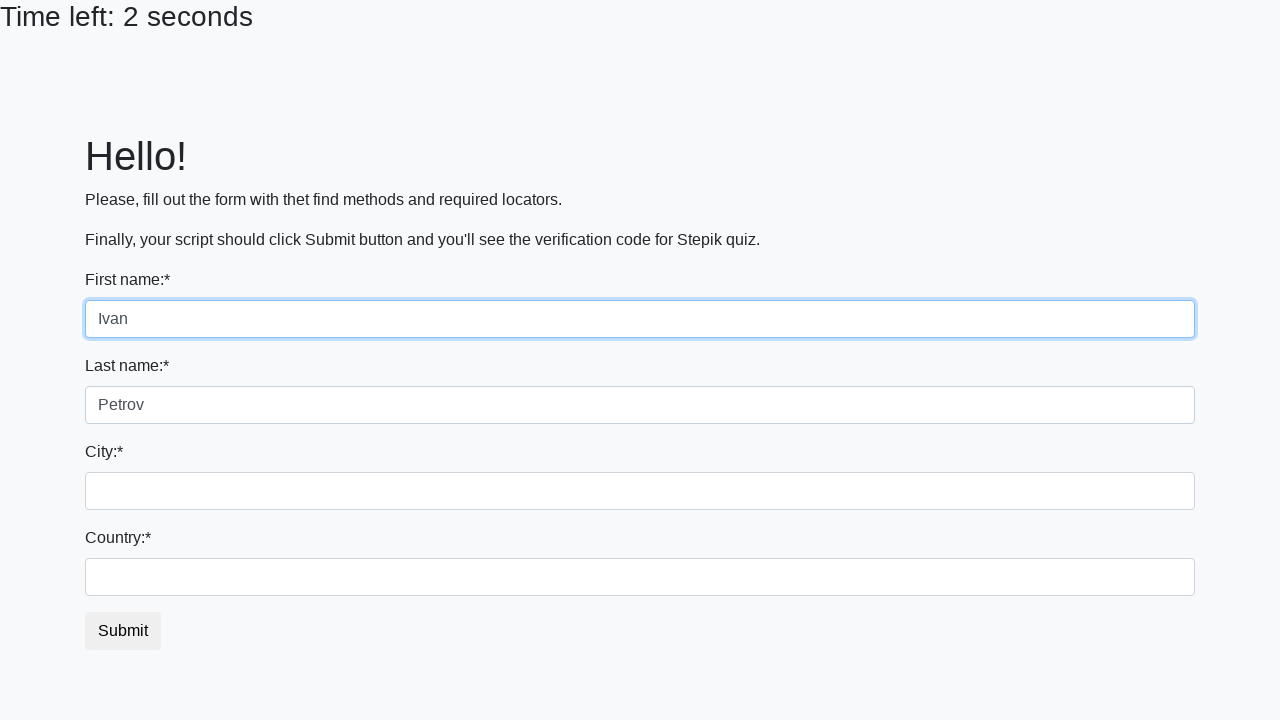

Filled city field with 'Smolensk' on .city
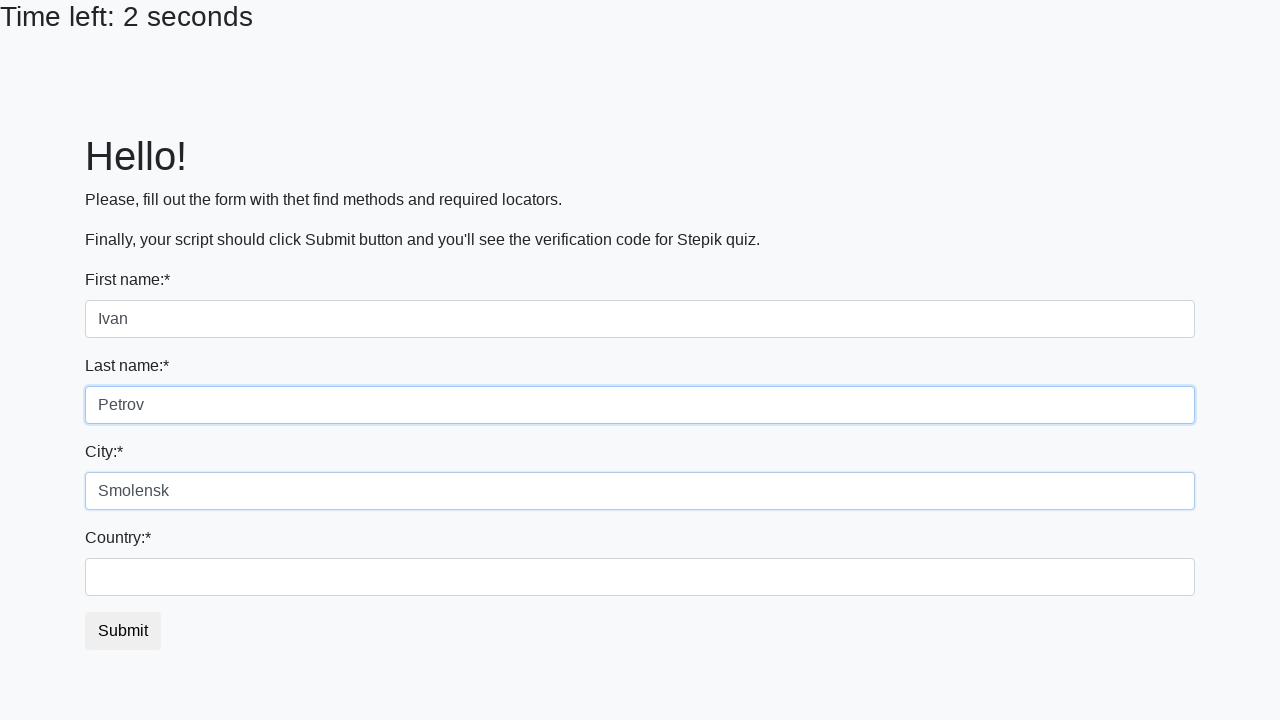

Filled country field with 'Russia' on #country
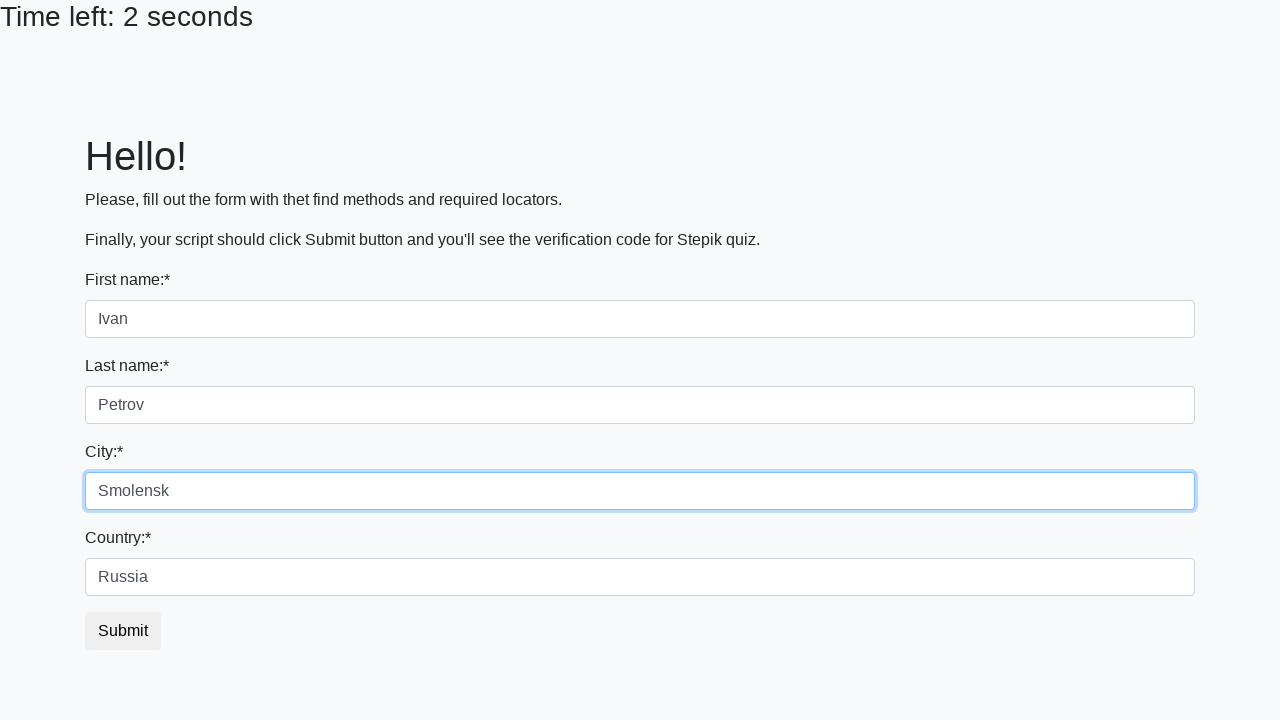

Clicked submit button to submit form at (123, 631) on button.btn
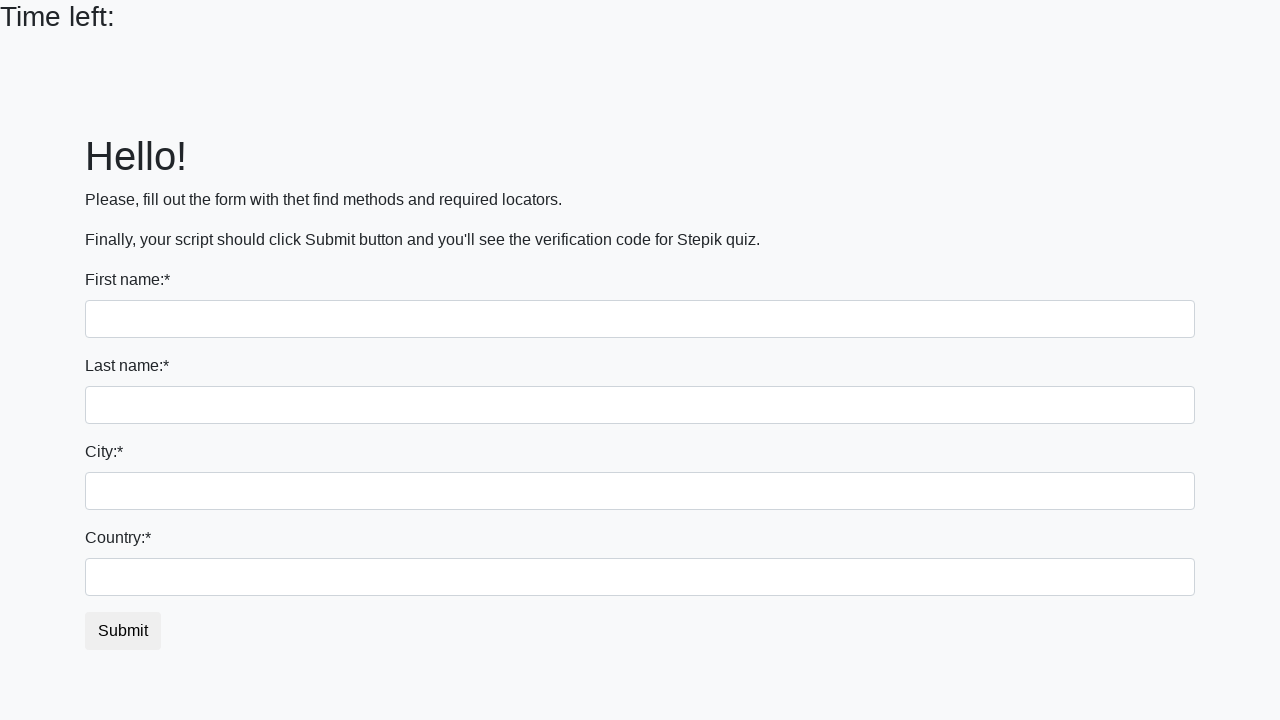

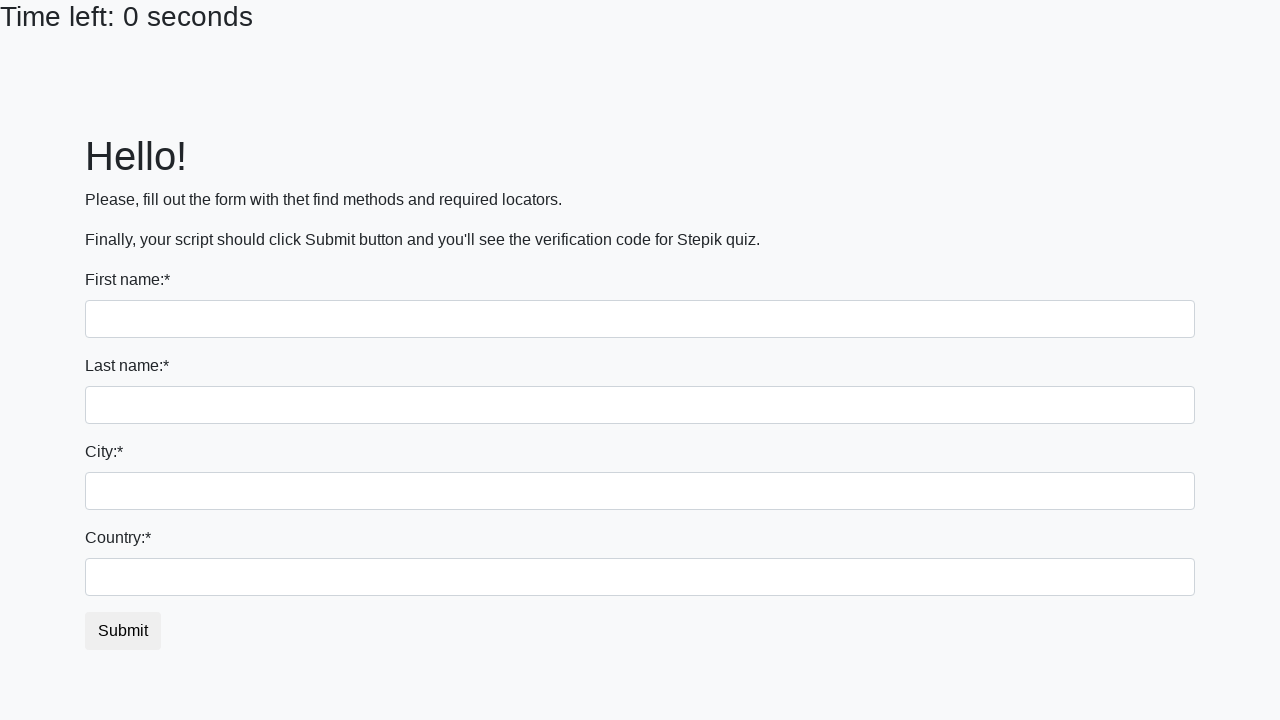